Selects departure location from a static dropdown by clicking on the field and selecting AMD option

Starting URL: https://rahulshettyacademy.com/dropdownsPractise/

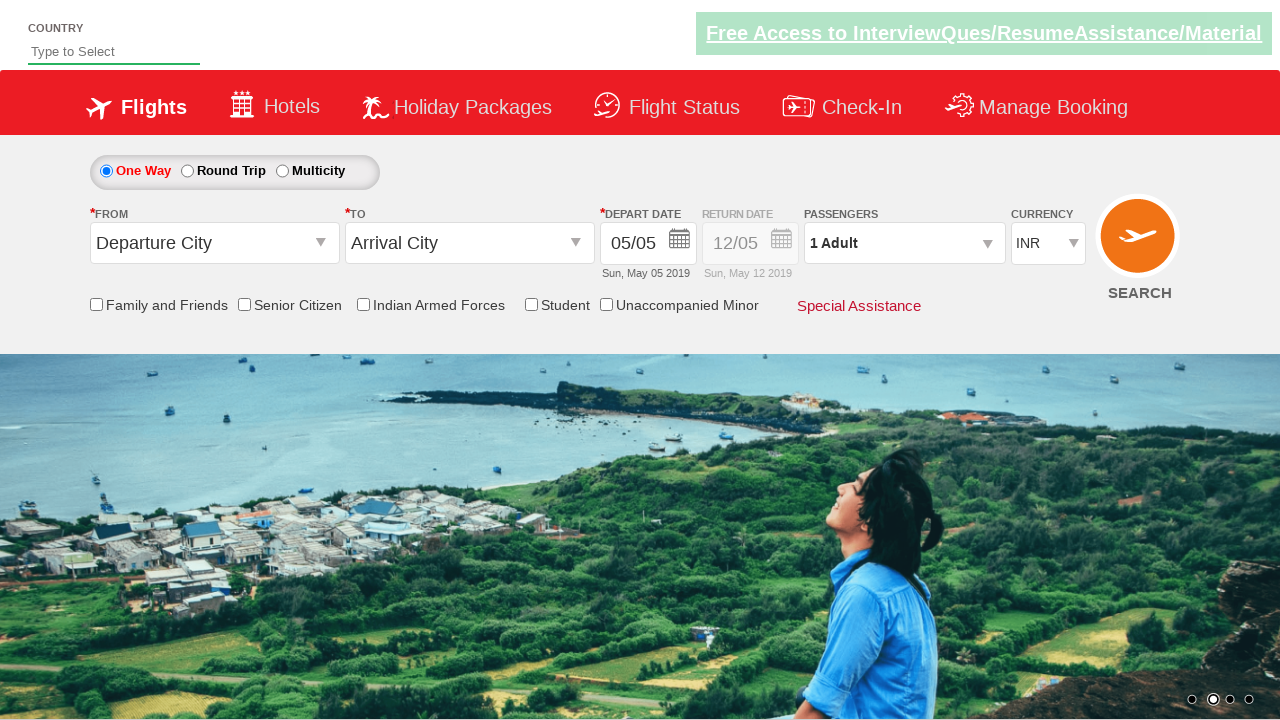

Navigated to dropdowns practice page
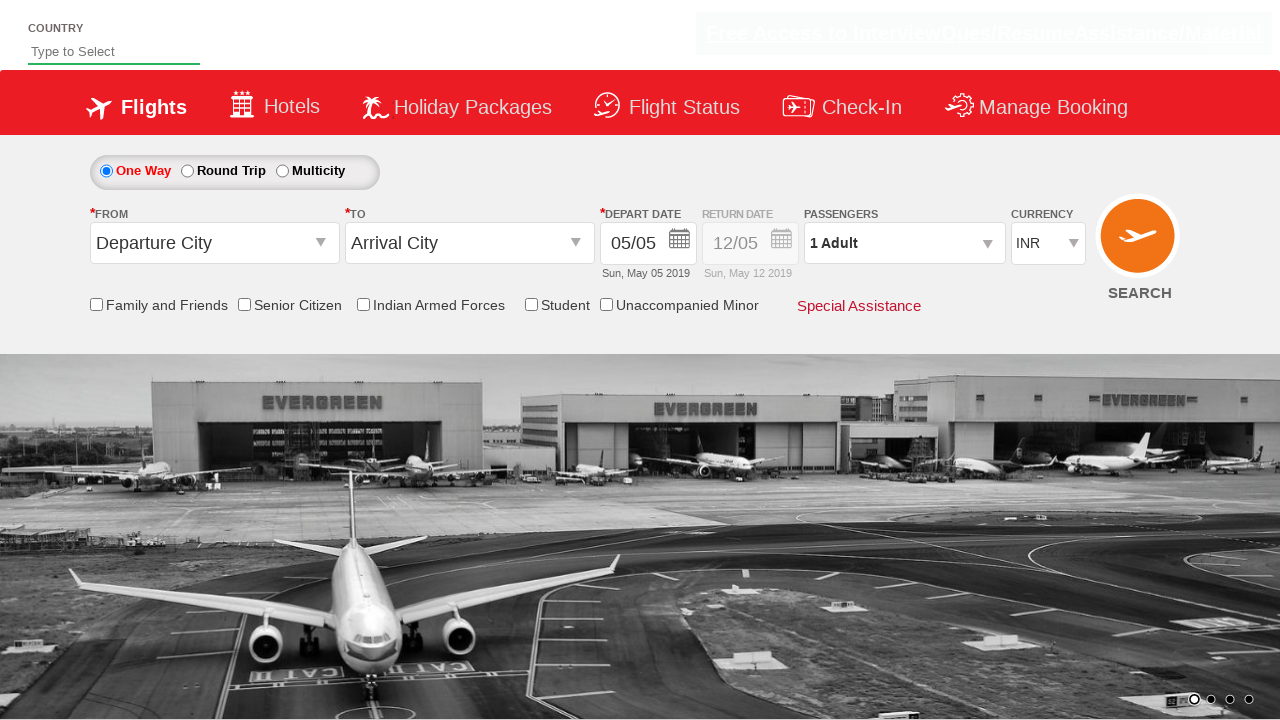

Clicked on departure location dropdown field at (214, 243) on #ctl00_mainContent_ddl_originStation1_CTXT
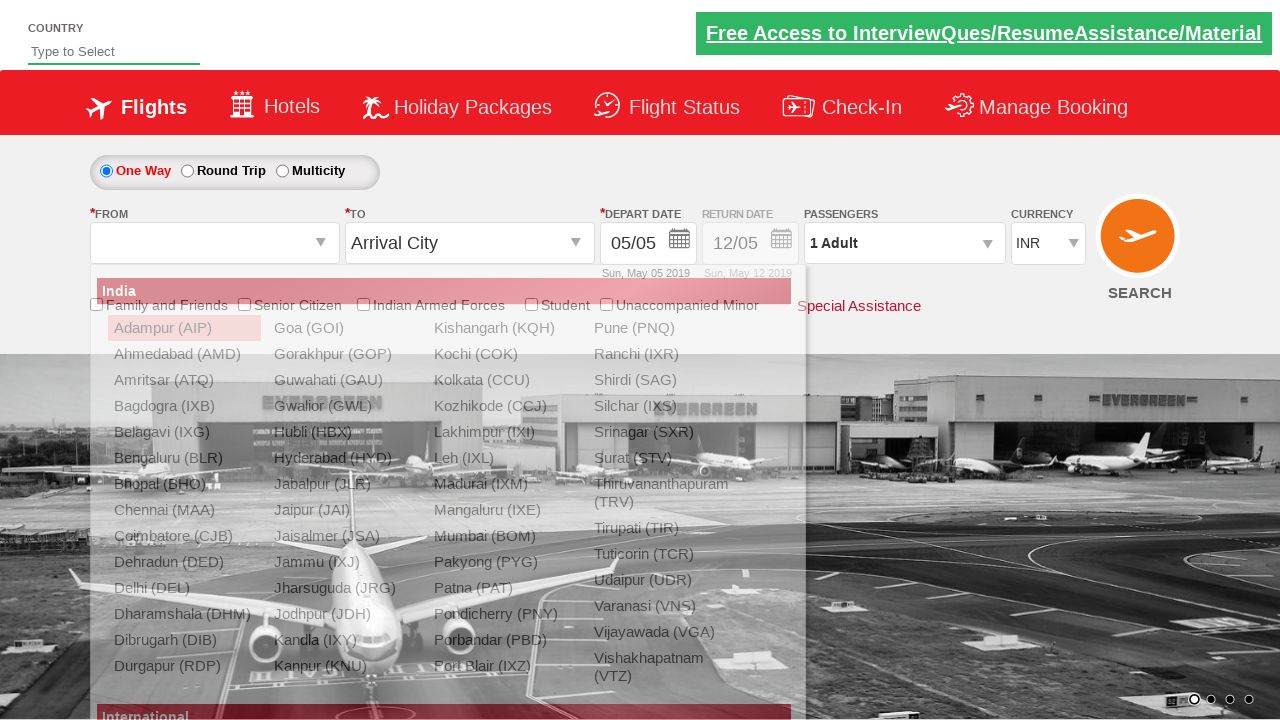

Selected AMD option from dropdown at (184, 354) on xpath=//a[@value='AMD']
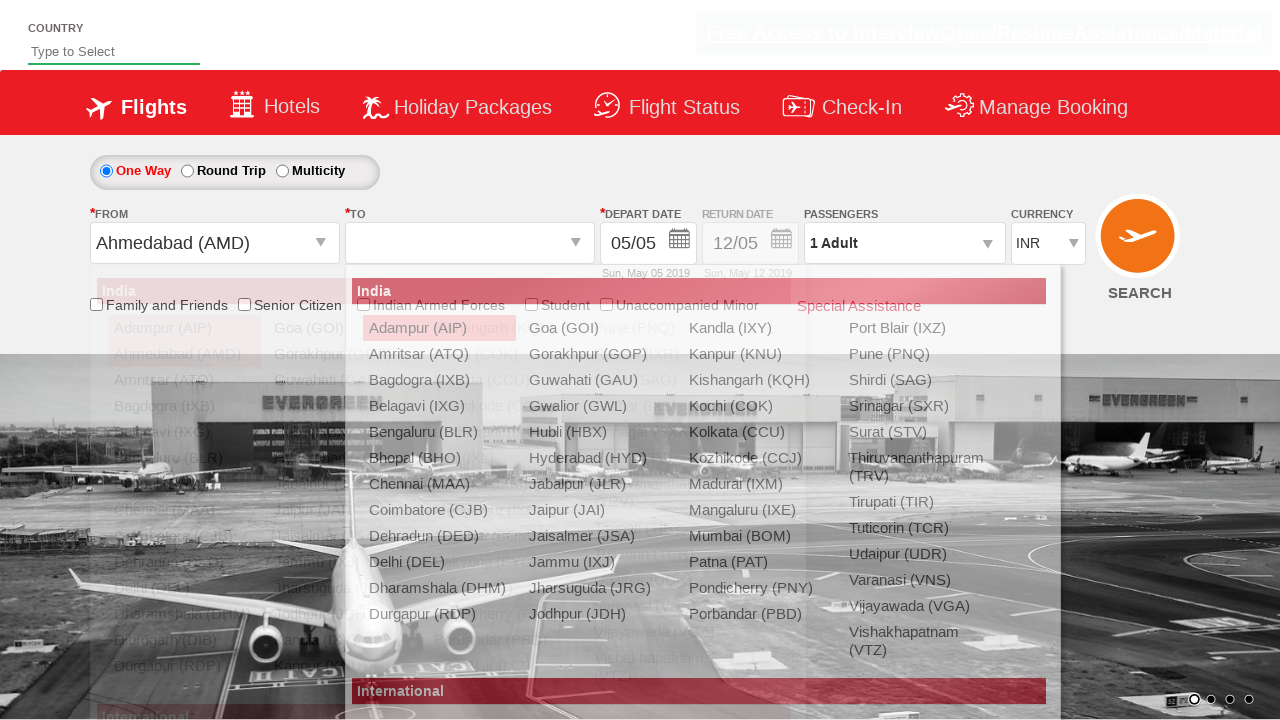

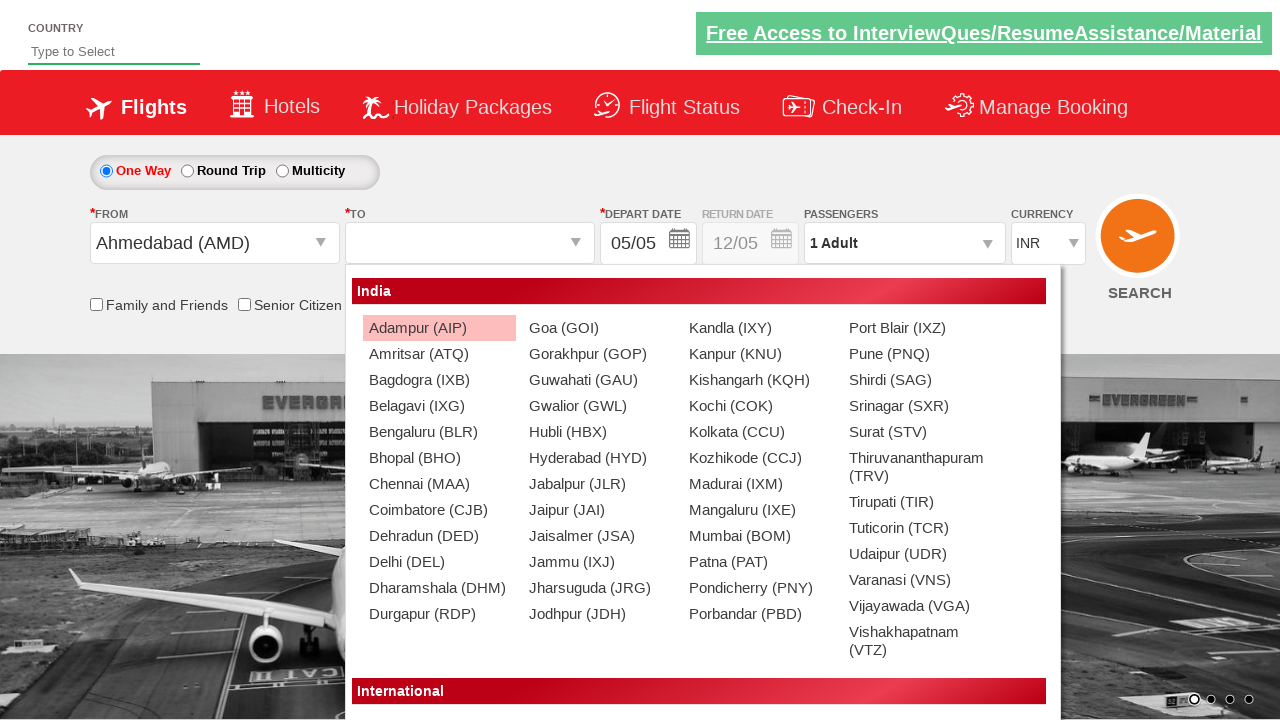